Tests the Add/Remove Elements page by clicking the add button and verifying a delete button appears

Starting URL: http://the-internet.herokuapp.com

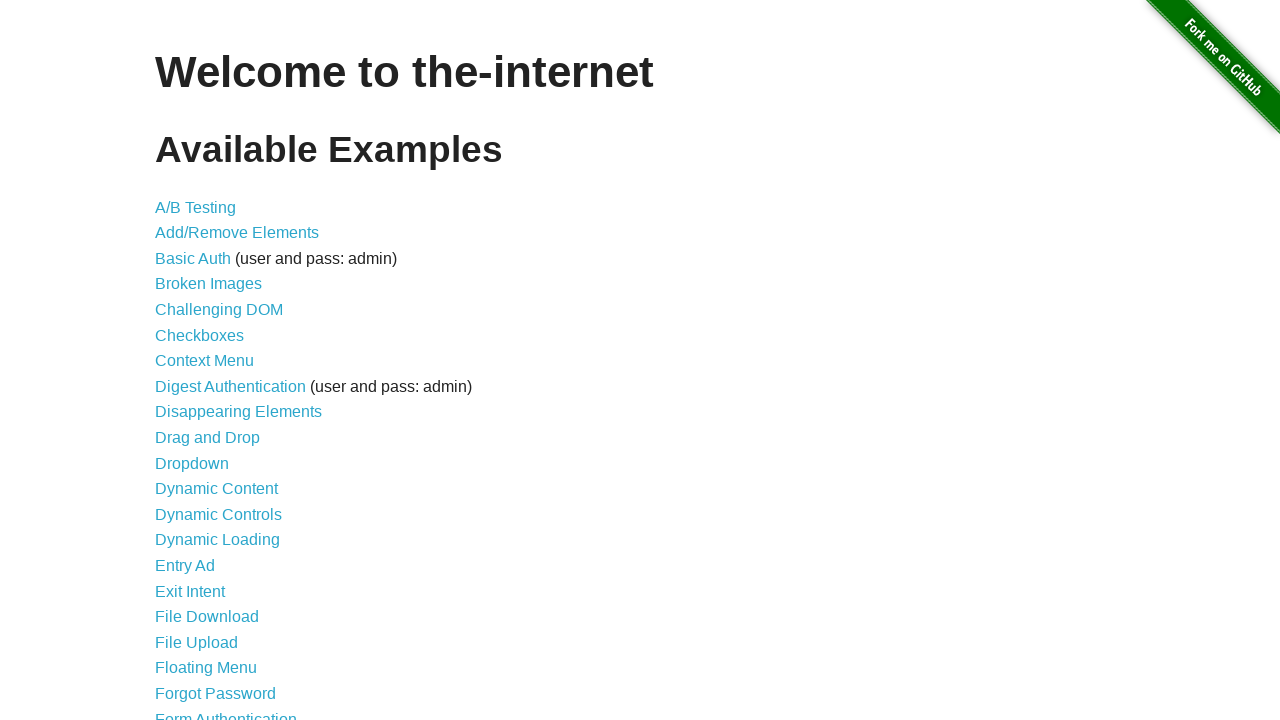

Clicked on Add/Remove Elements link at (237, 233) on a[href='/add_remove_elements/']
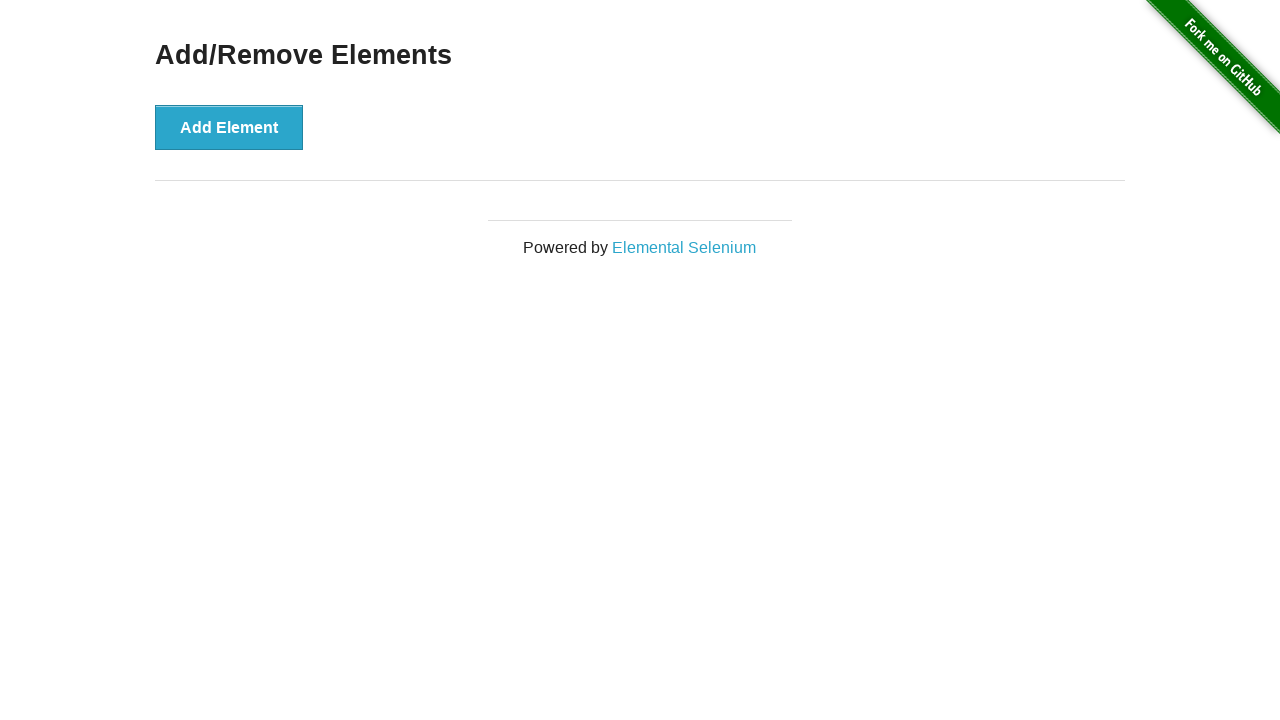

Clicked Add Element button at (229, 127) on button[onclick='addElement()']
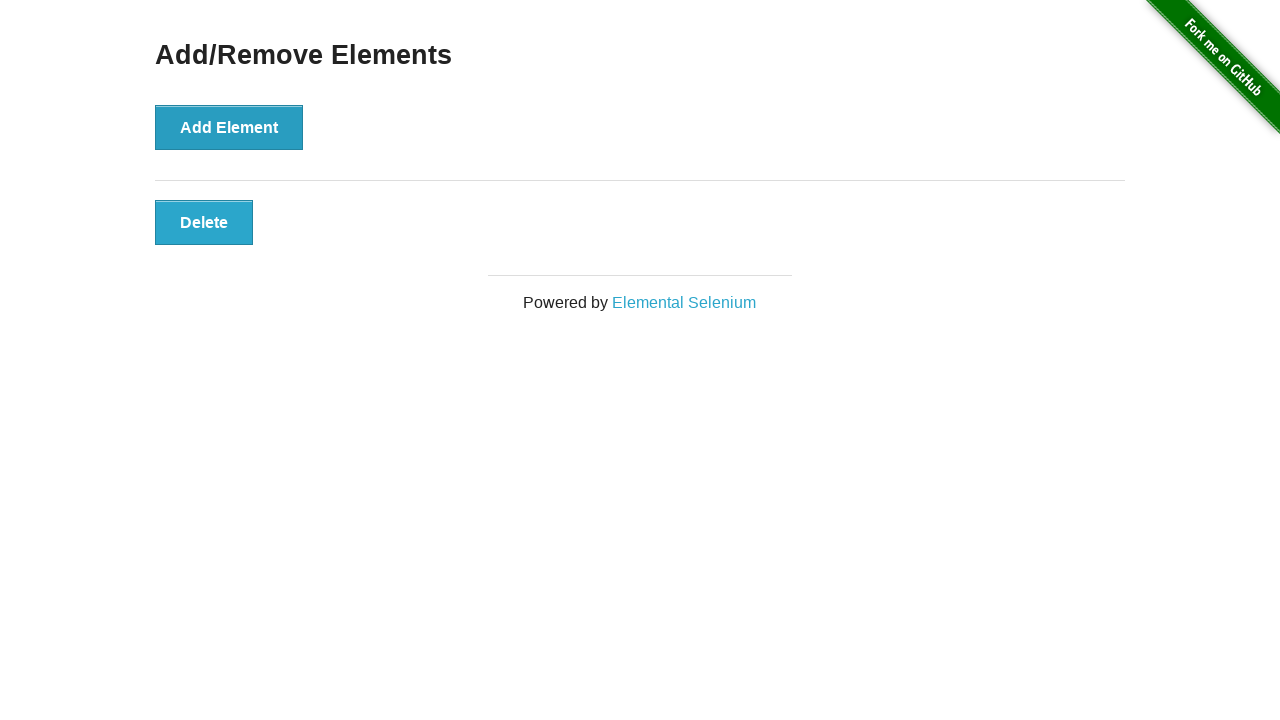

Located the newly added Delete button
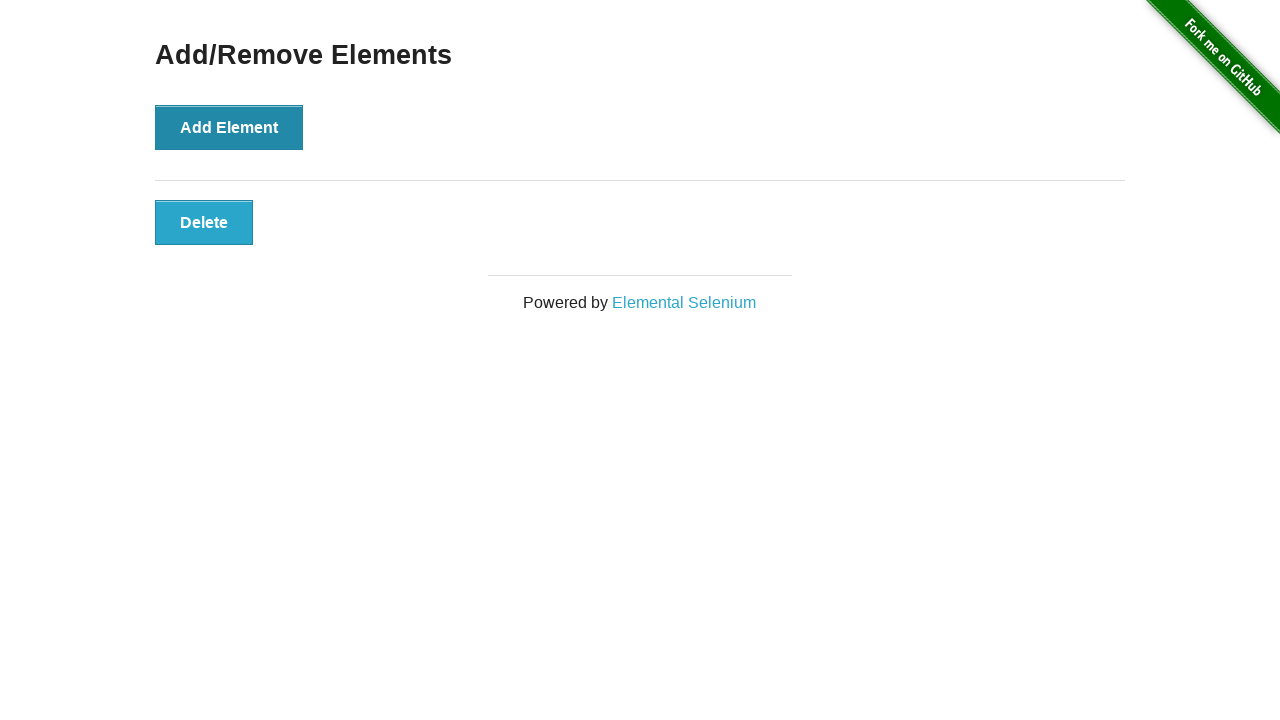

Verified Delete button text content is correct
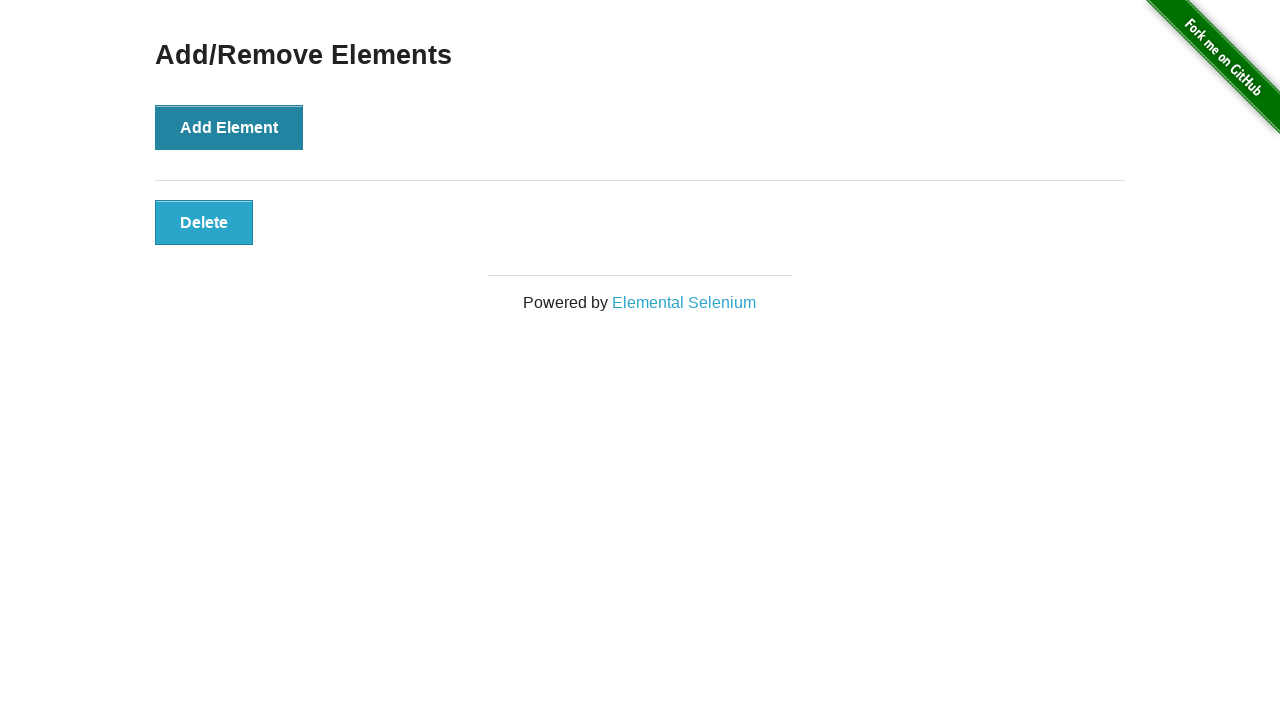

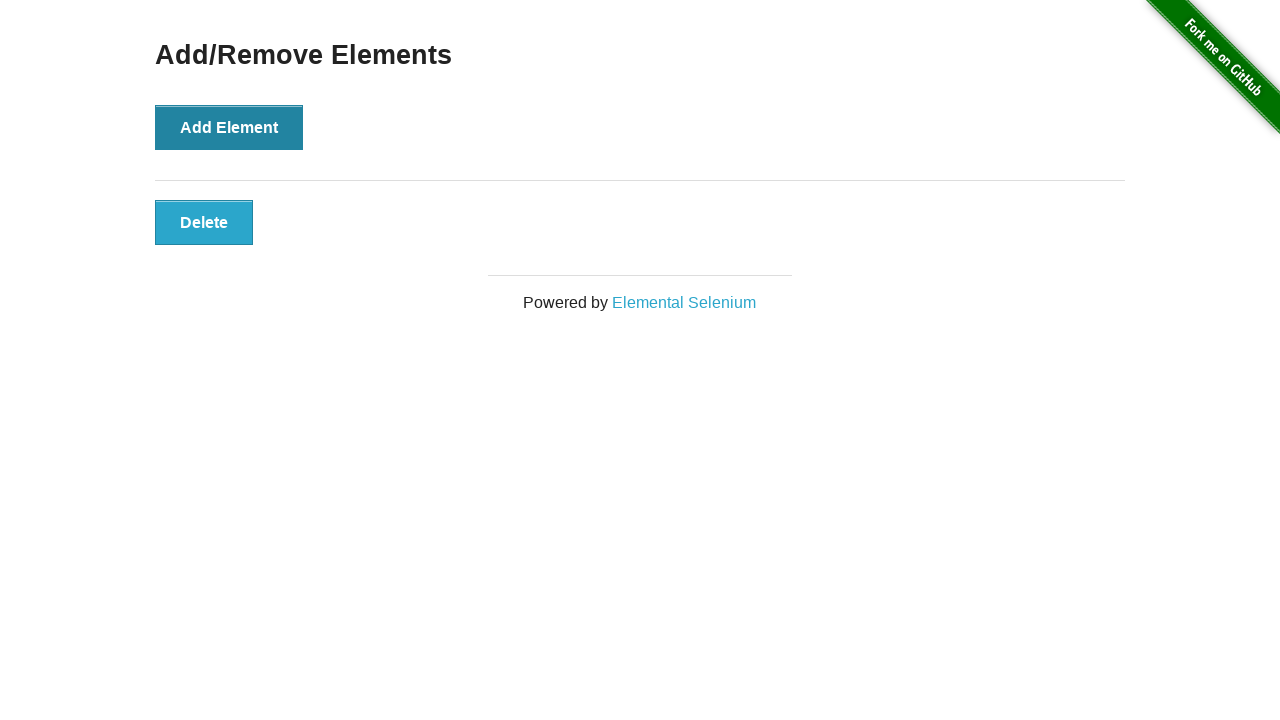